Tests adding multiple items to cart by searching for products and clicking add to cart buttons

Starting URL: https://rahulshettyacademy.com/seleniumPractise/

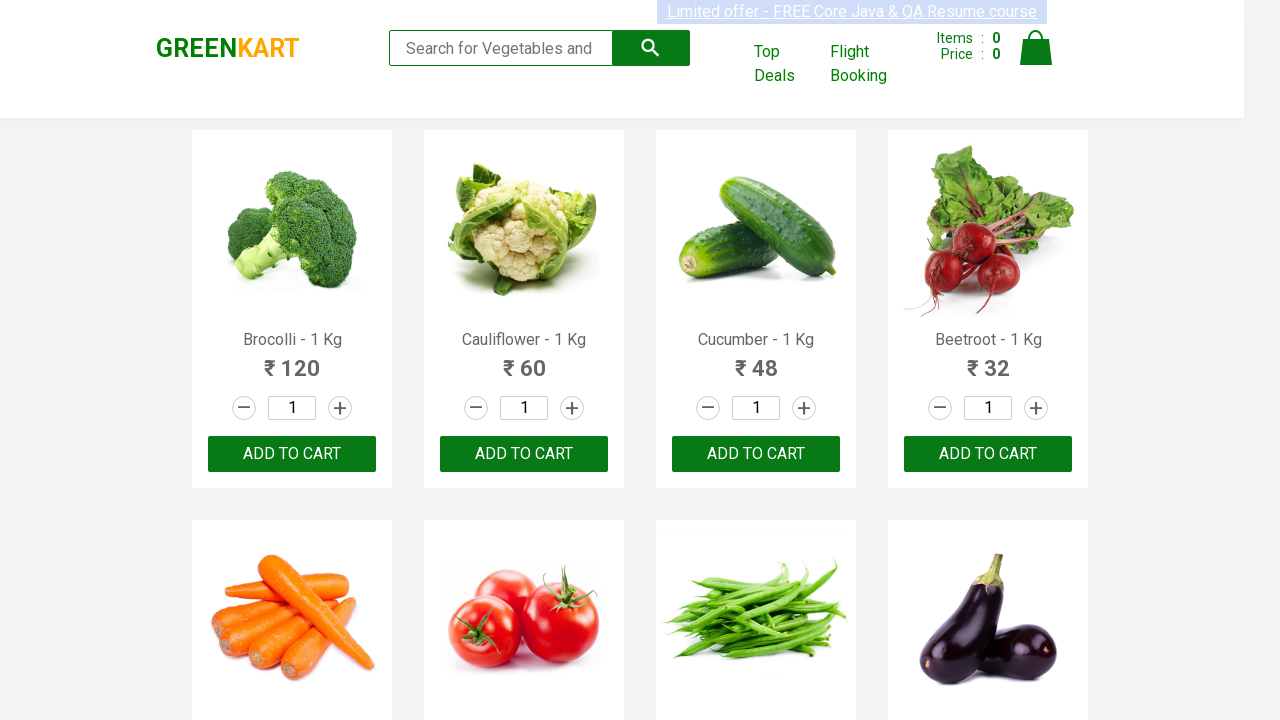

Waited 3 seconds for page to load
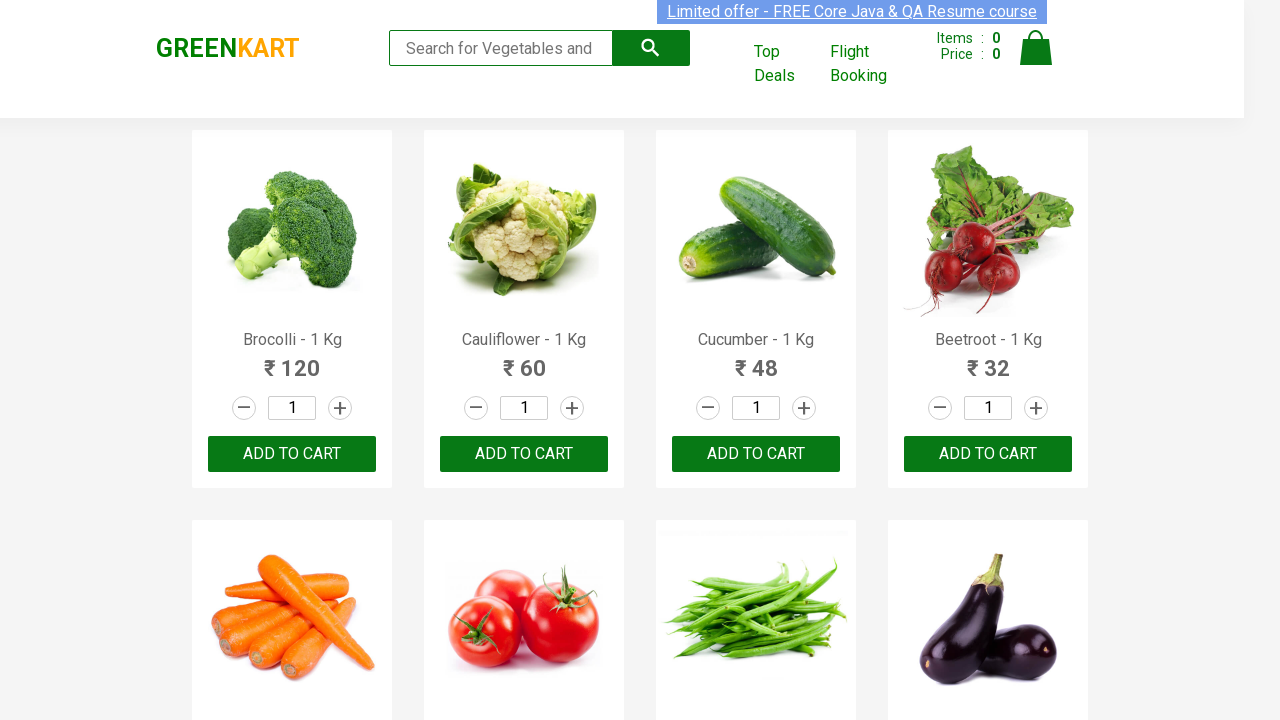

Retrieved all product name elements from page
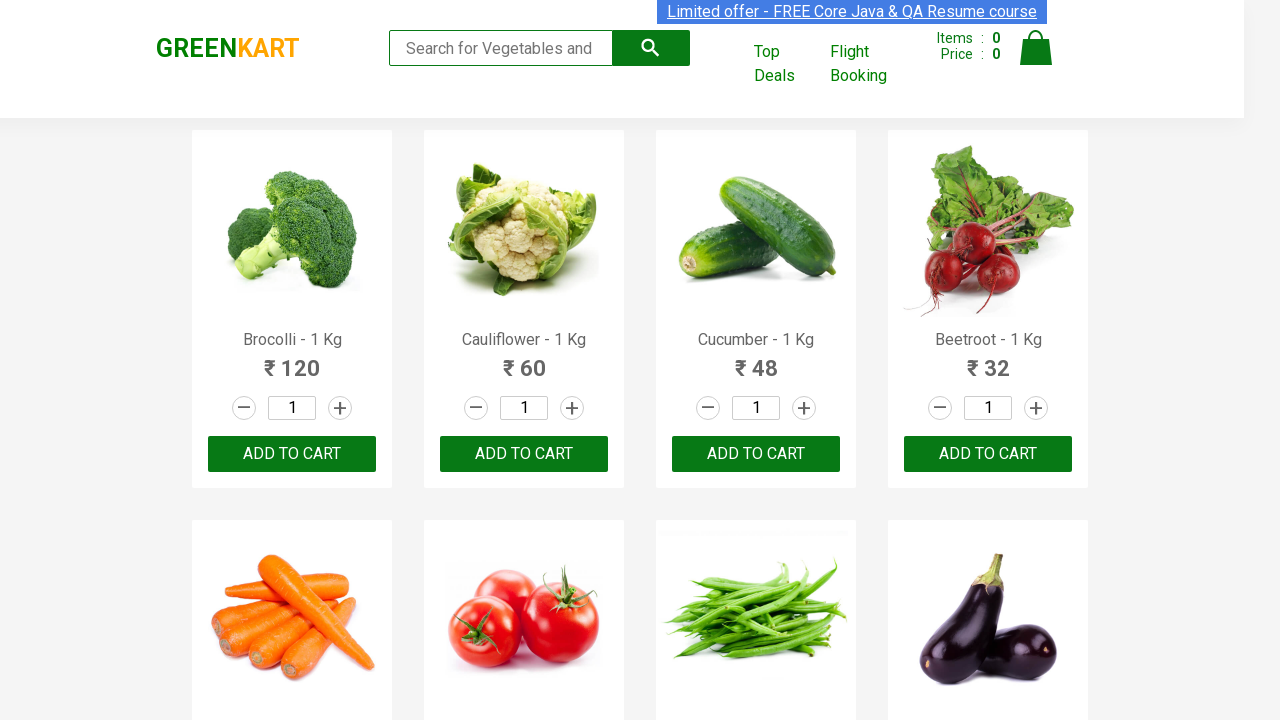

Extracted product name: 'Brocolli'
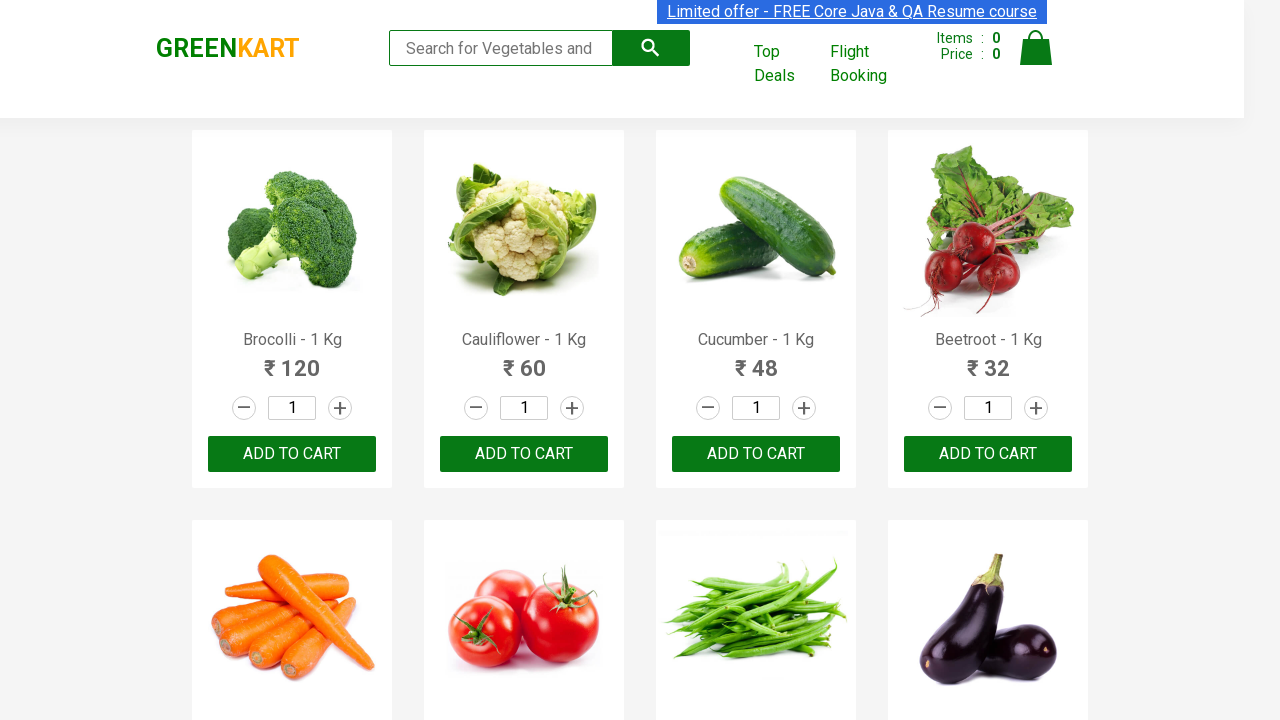

Clicked 'Add to Cart' button for 'Brocolli' at (292, 454) on xpath=//div[@class='product-action']/button >> nth=0
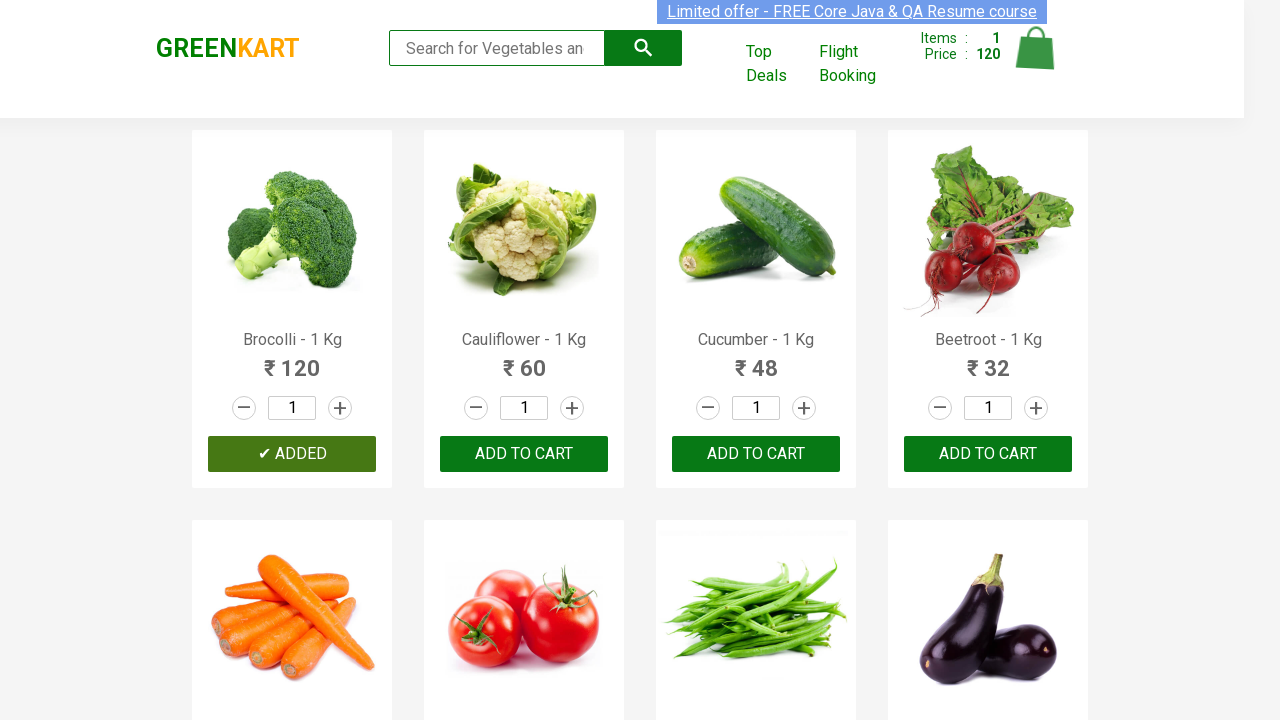

Extracted product name: 'Cauliflower'
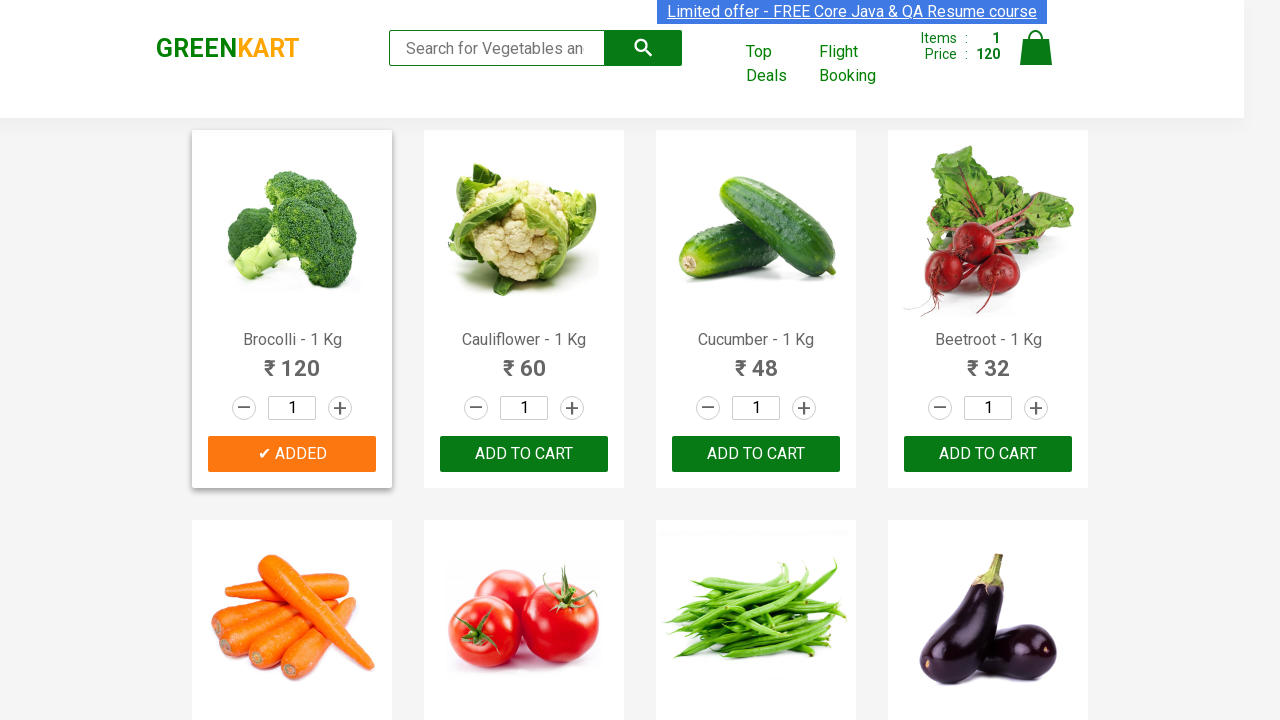

Extracted product name: 'Cucumber'
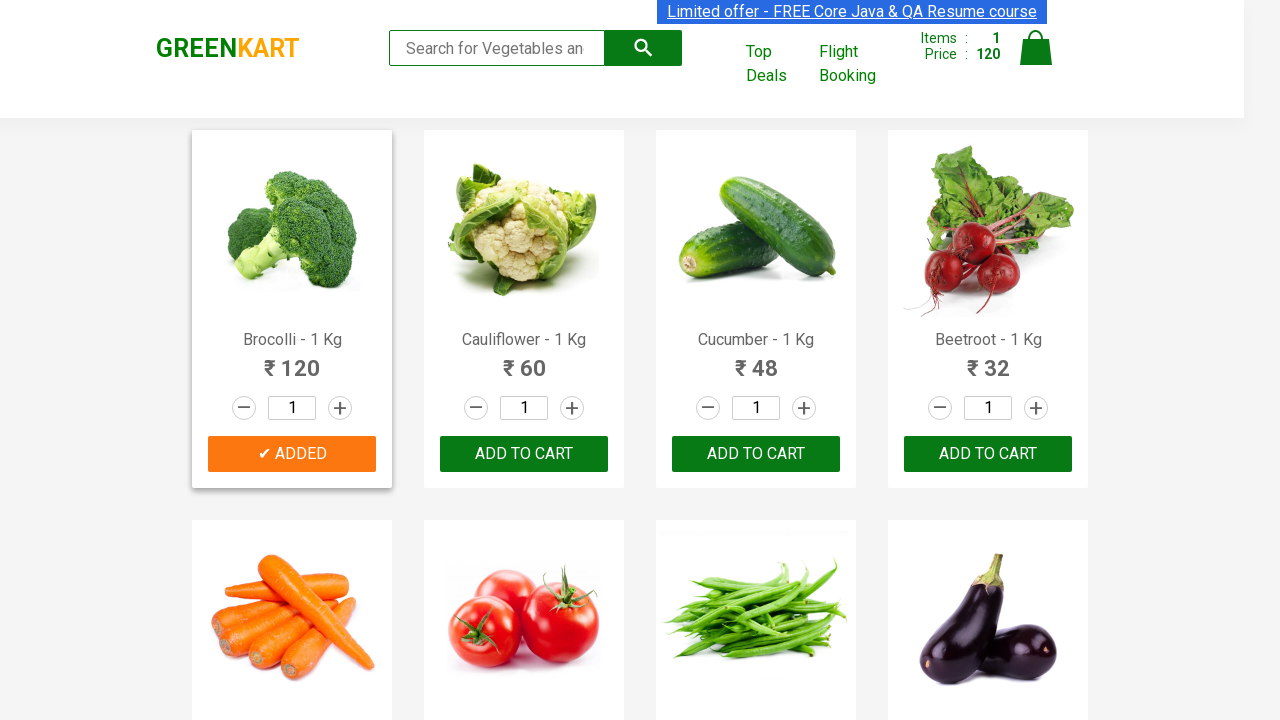

Clicked 'Add to Cart' button for 'Cucumber' at (756, 454) on xpath=//div[@class='product-action']/button >> nth=2
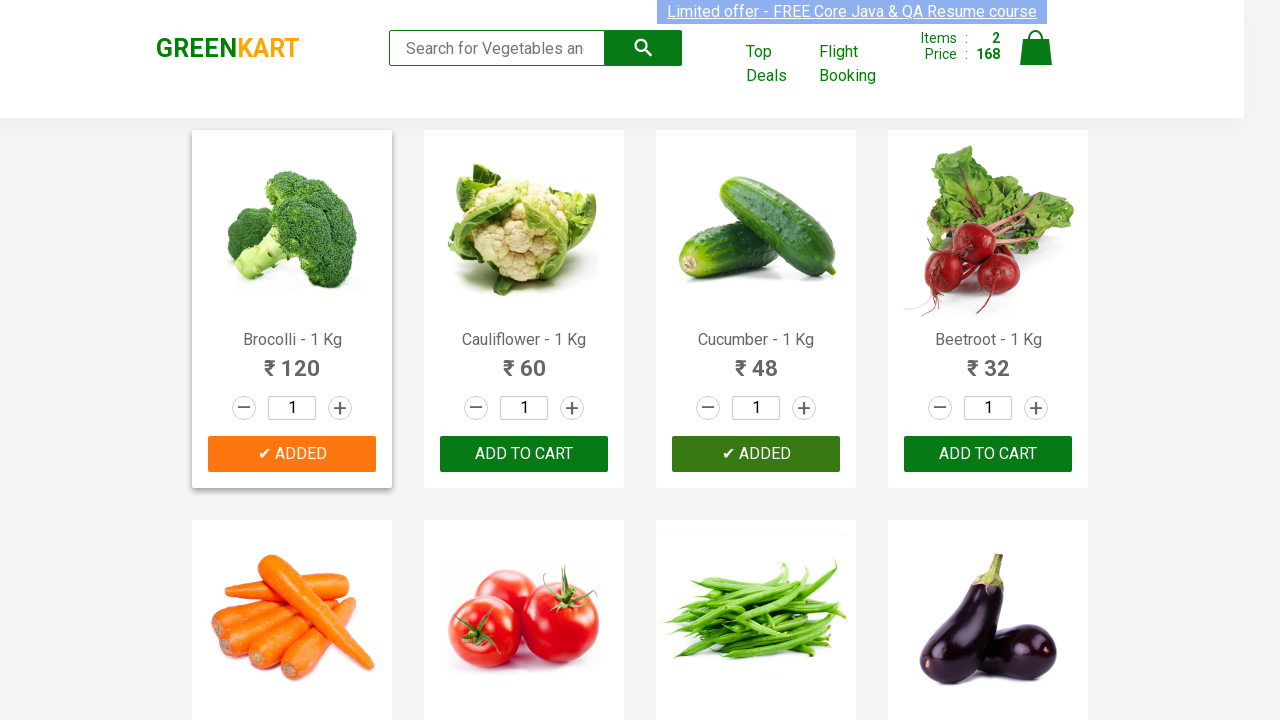

Extracted product name: 'Beetroot'
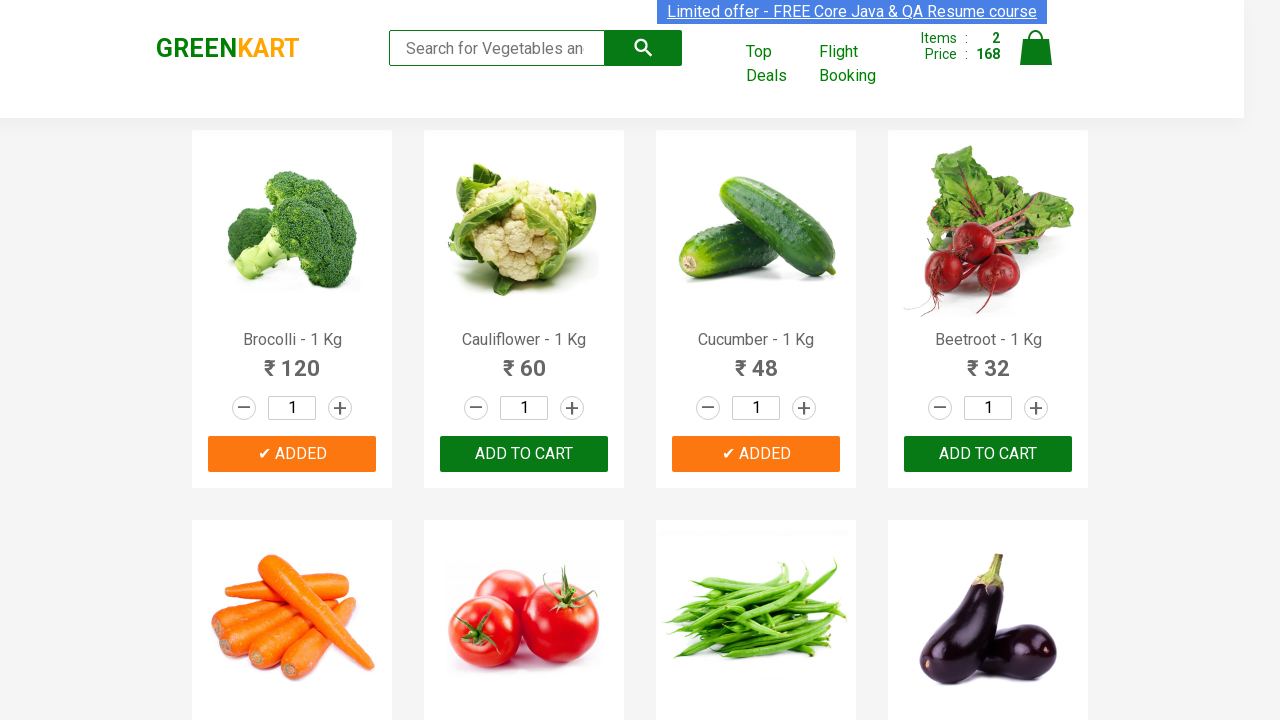

Clicked 'Add to Cart' button for 'Beetroot' at (988, 454) on xpath=//div[@class='product-action']/button >> nth=3
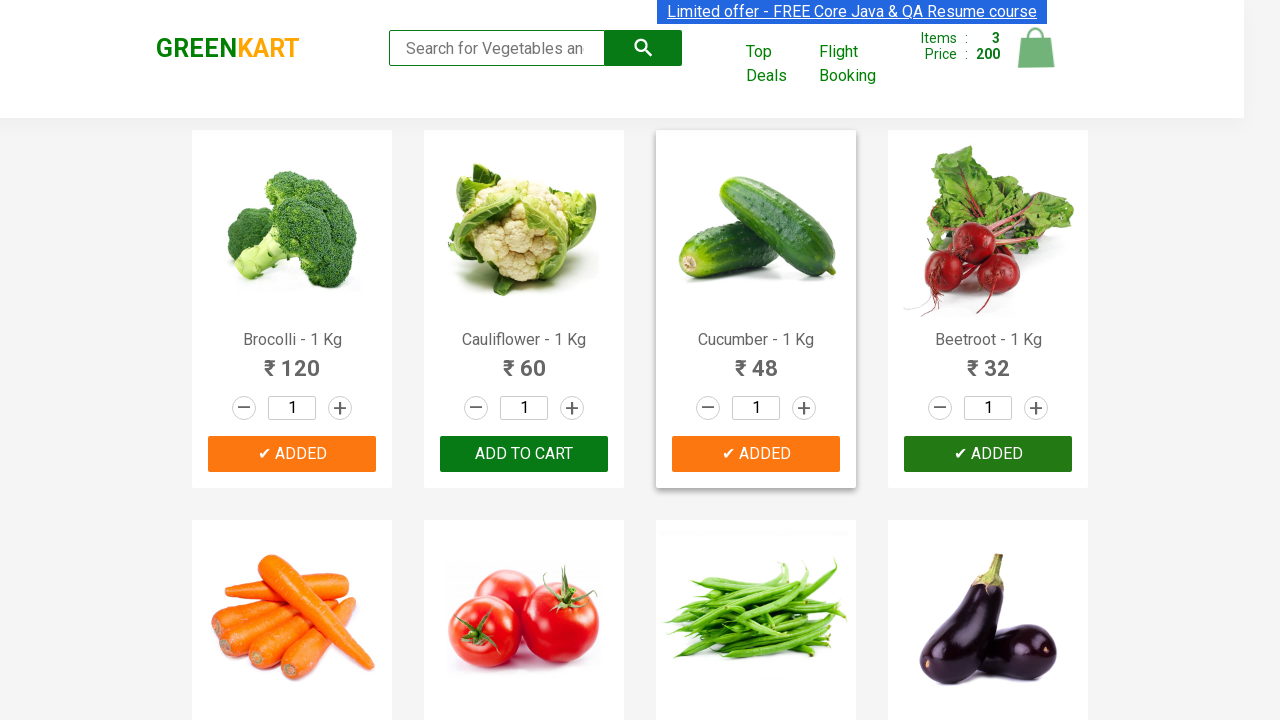

All 3 required items have been added to cart
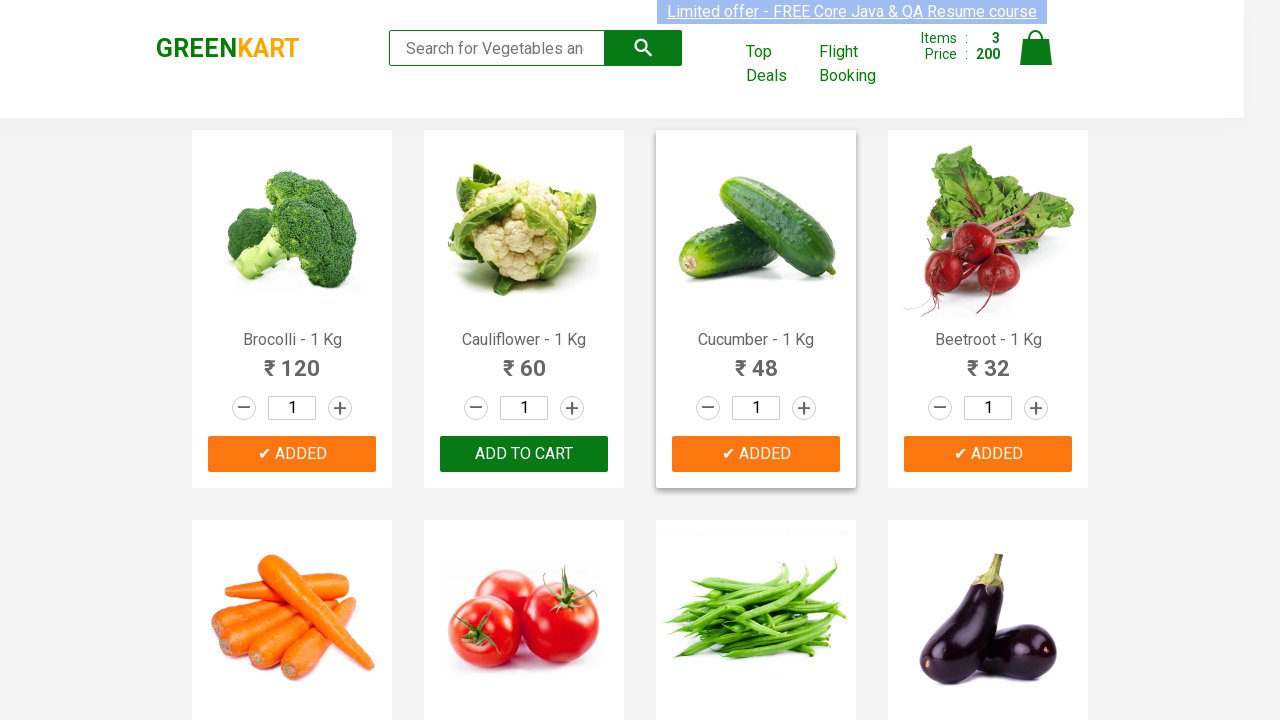

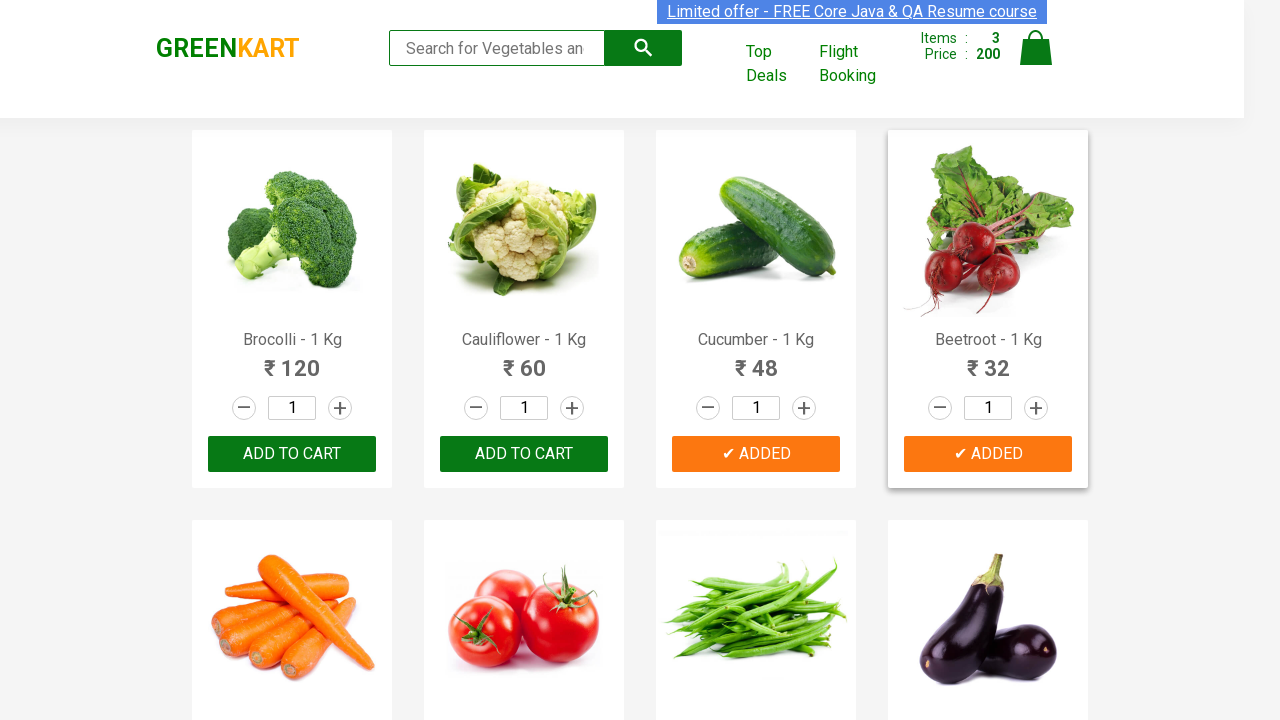